Tests that todo data persists after page reload

Starting URL: https://demo.playwright.dev/todomvc

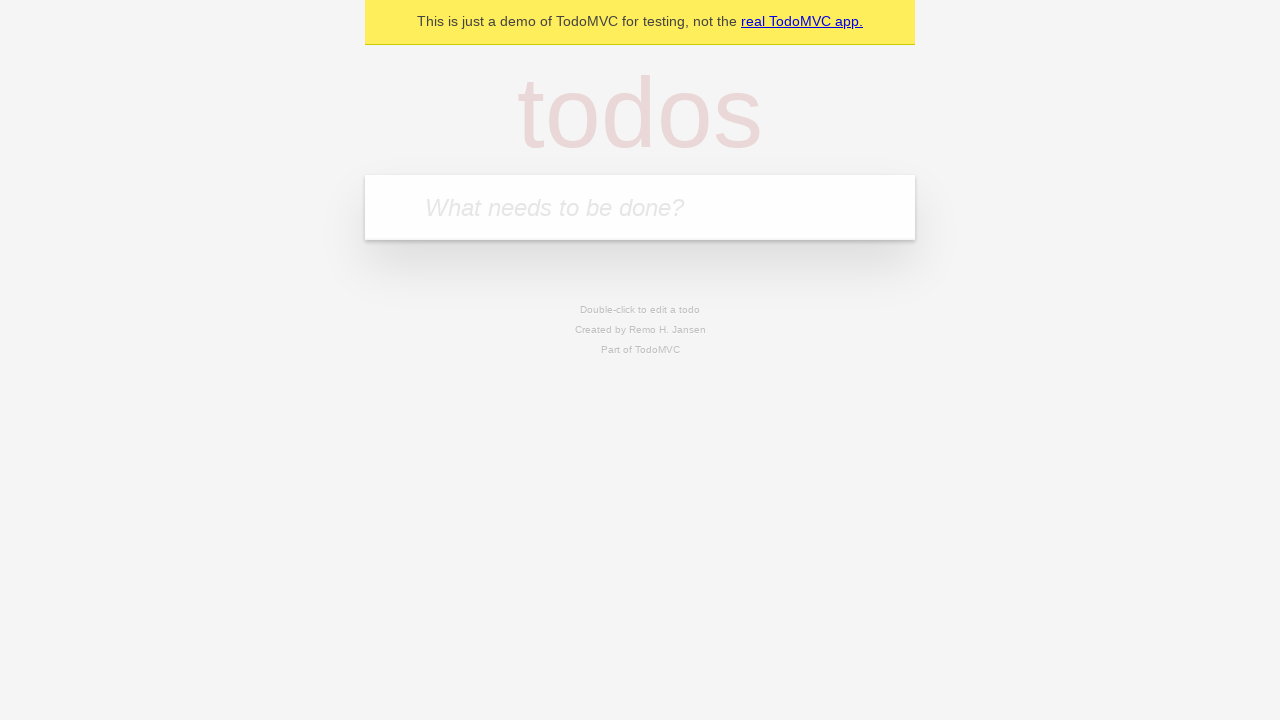

Filled first todo input with 'buy some cheese' on .new-todo
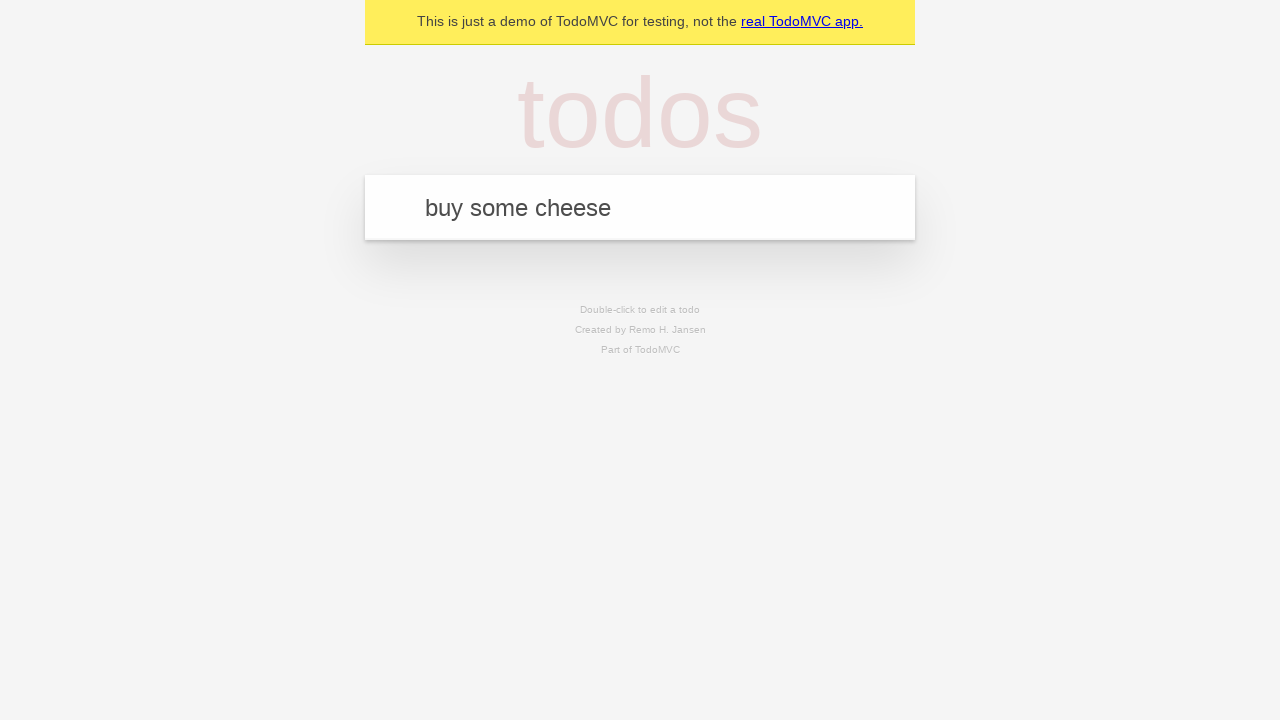

Pressed Enter to create first todo on .new-todo
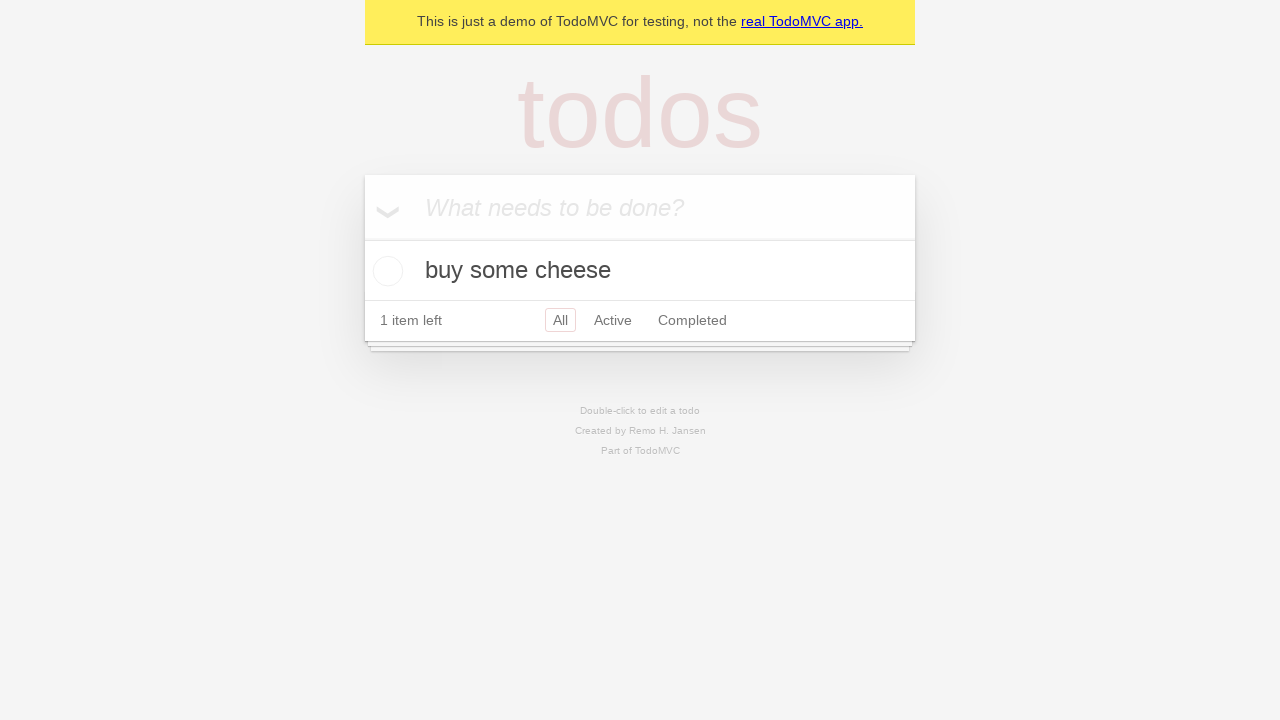

Filled second todo input with 'feed the cat' on .new-todo
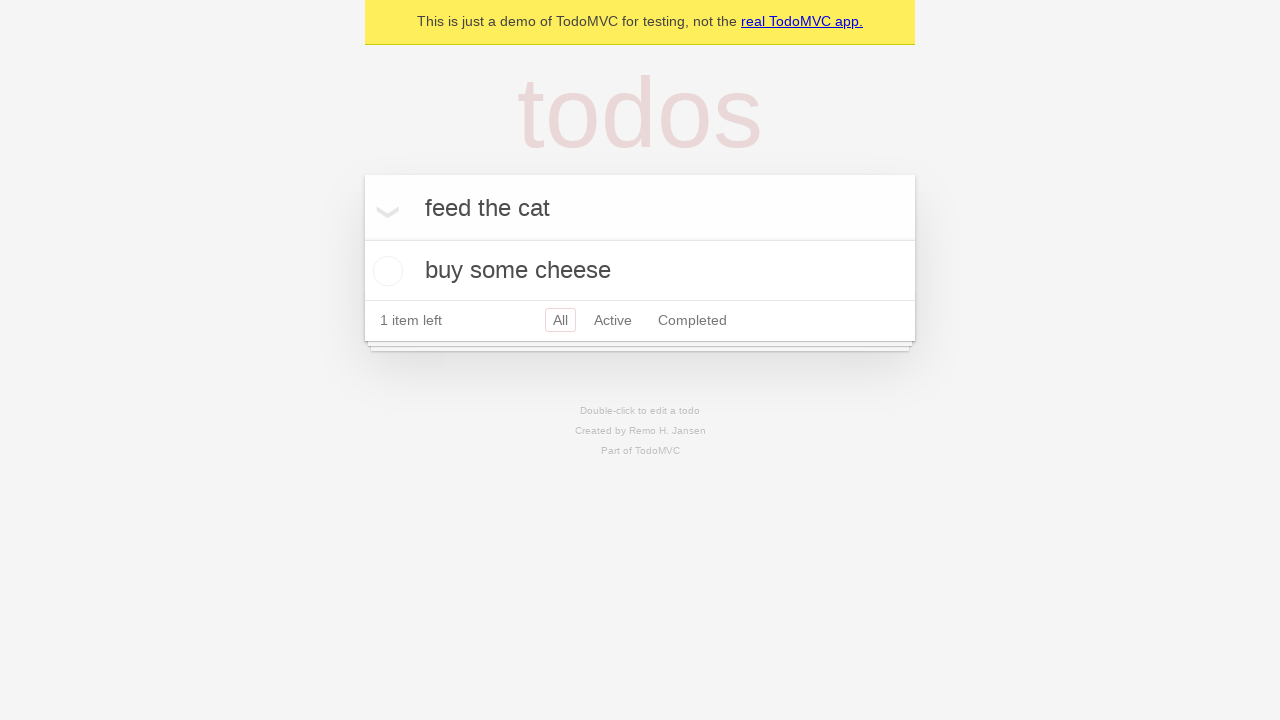

Pressed Enter to create second todo on .new-todo
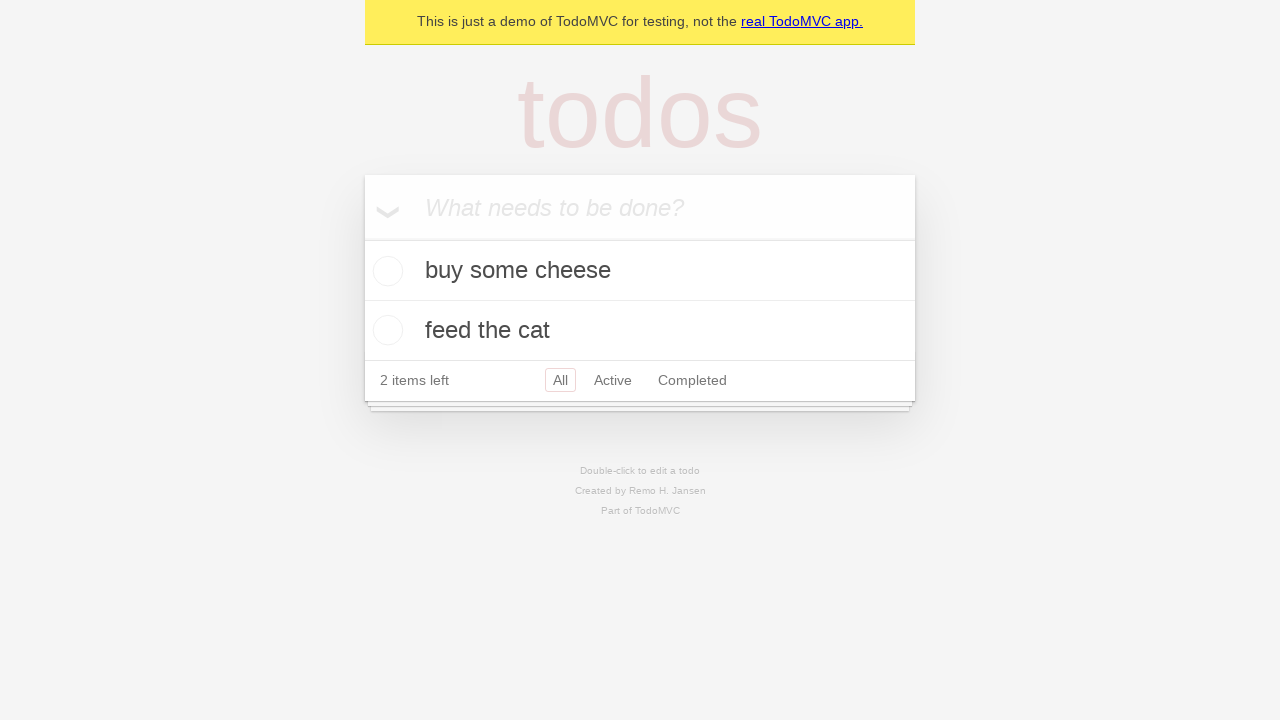

Located all todo items in the list
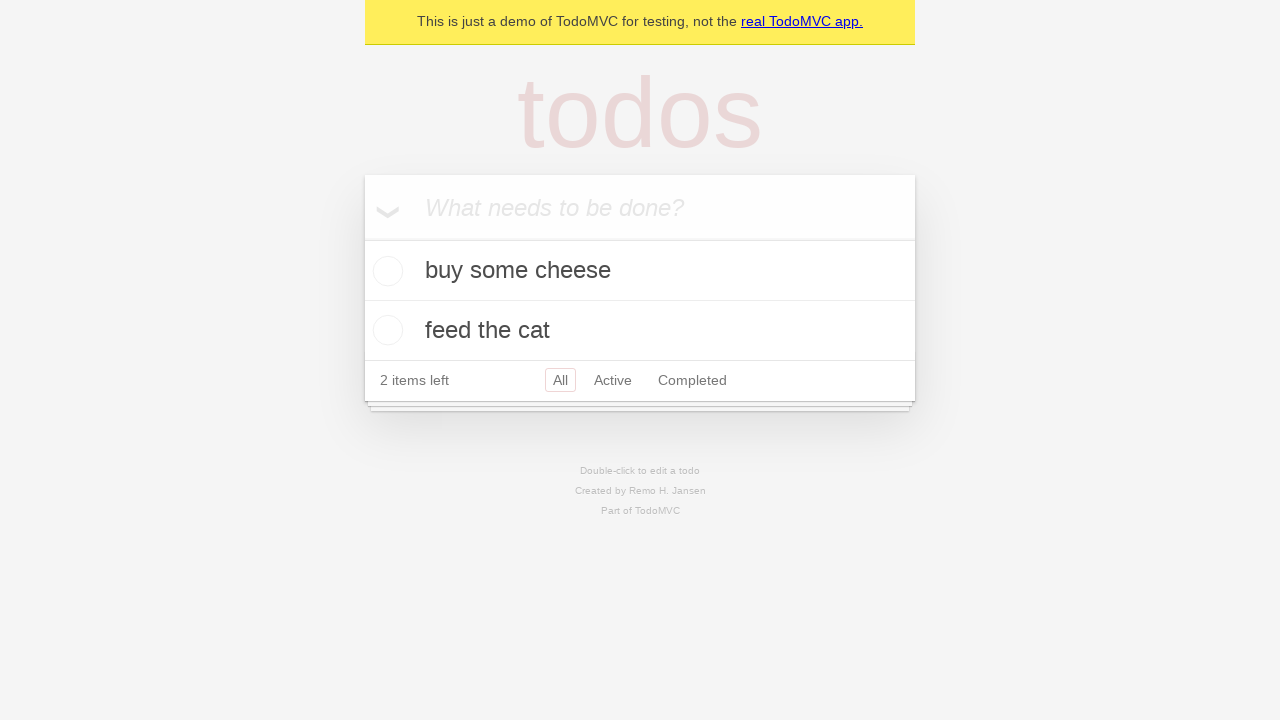

Checked the first todo item as complete at (385, 271) on .todo-list li >> nth=0 >> .toggle
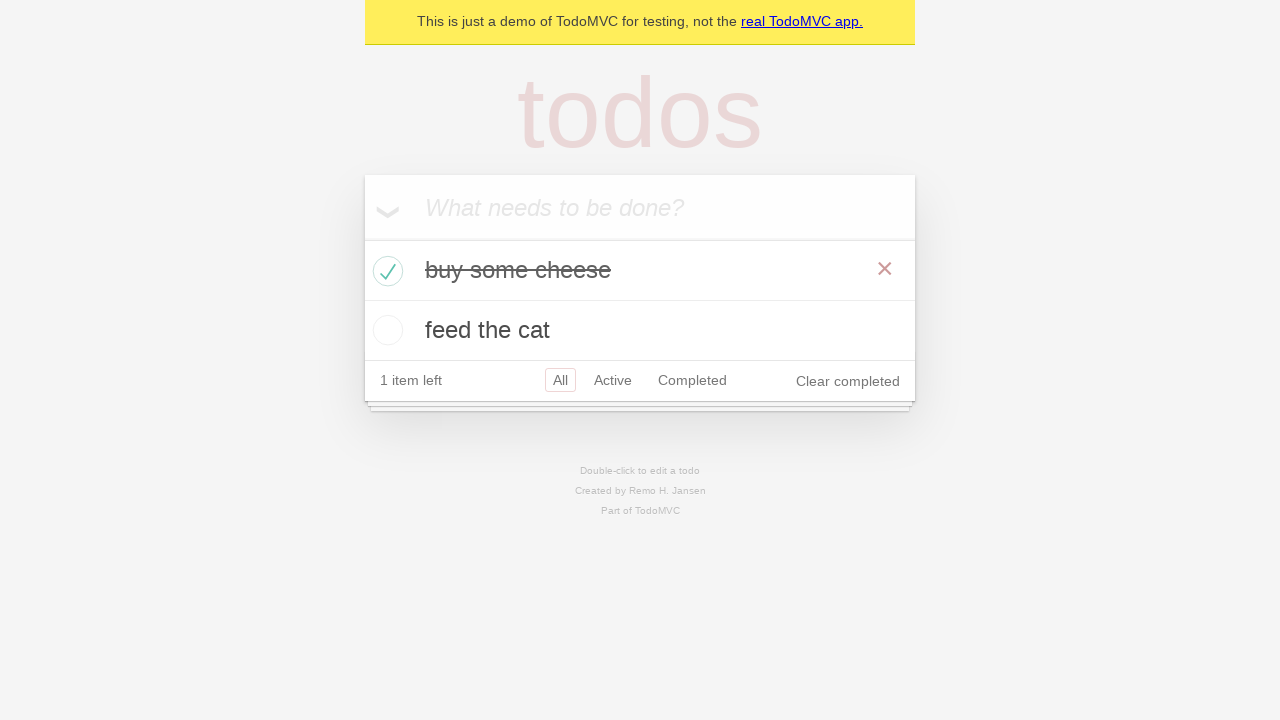

Reloaded the page to test data persistence
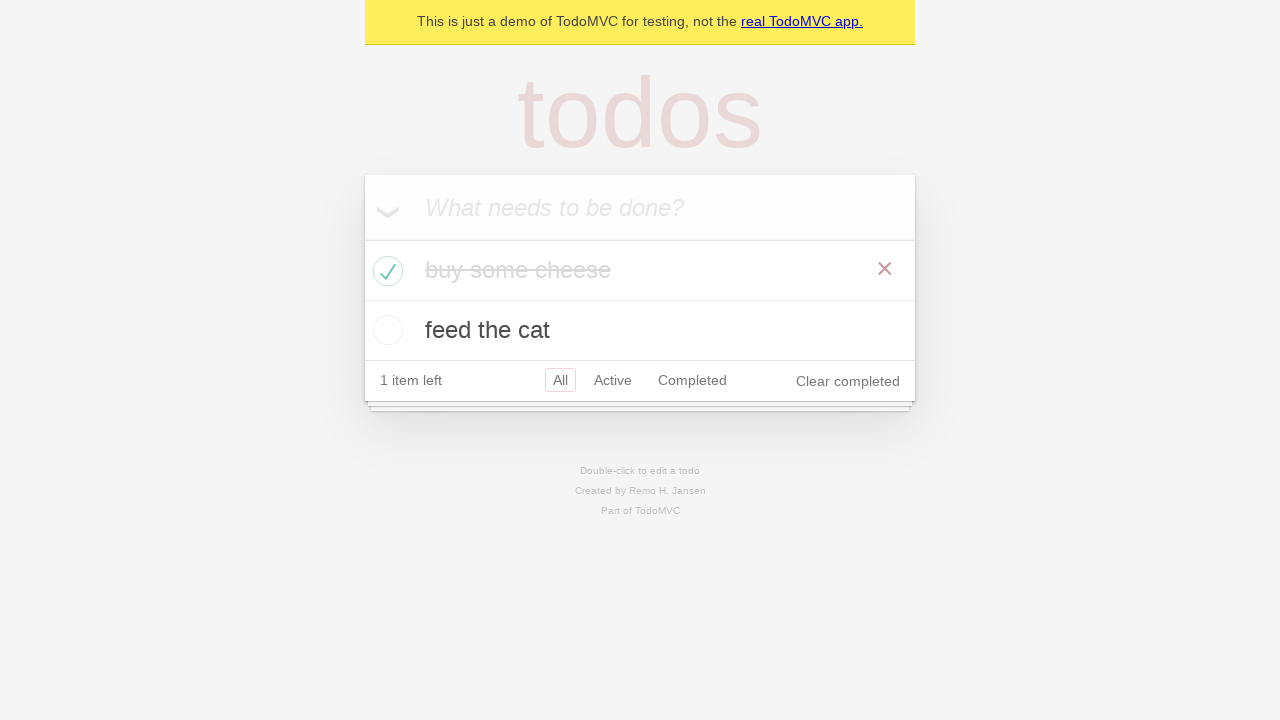

Waited for todo items to load after page reload
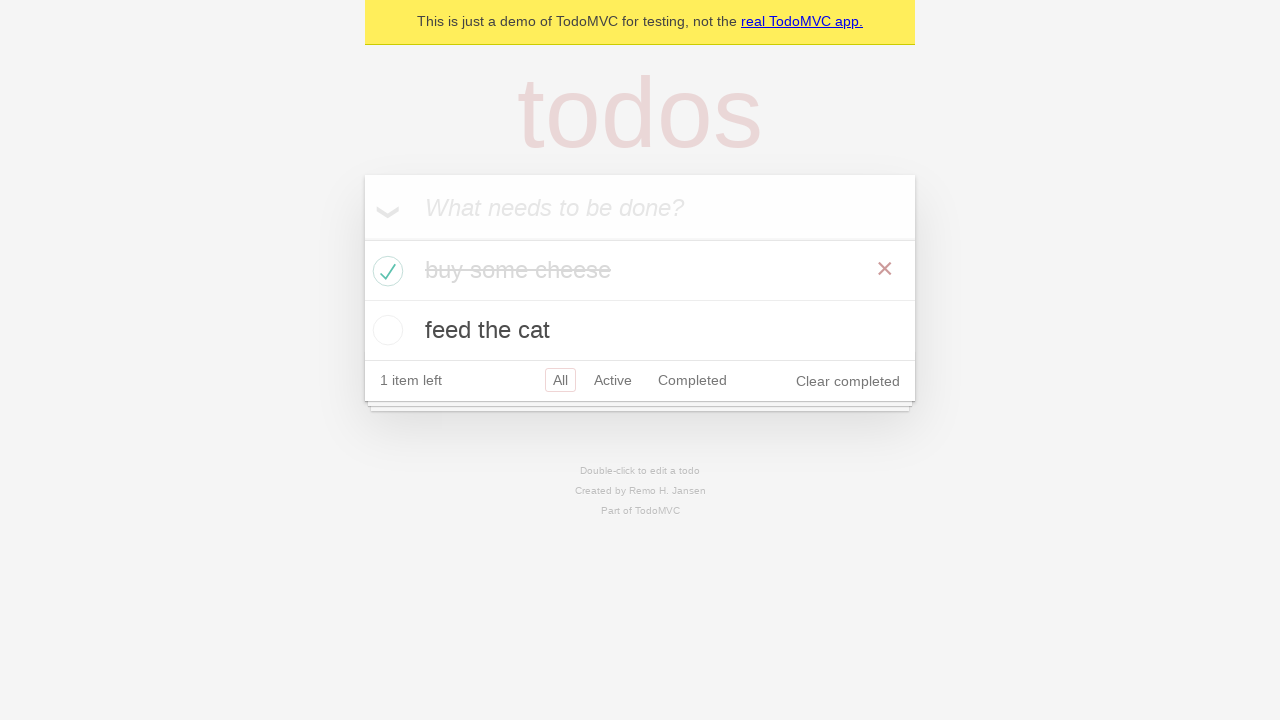

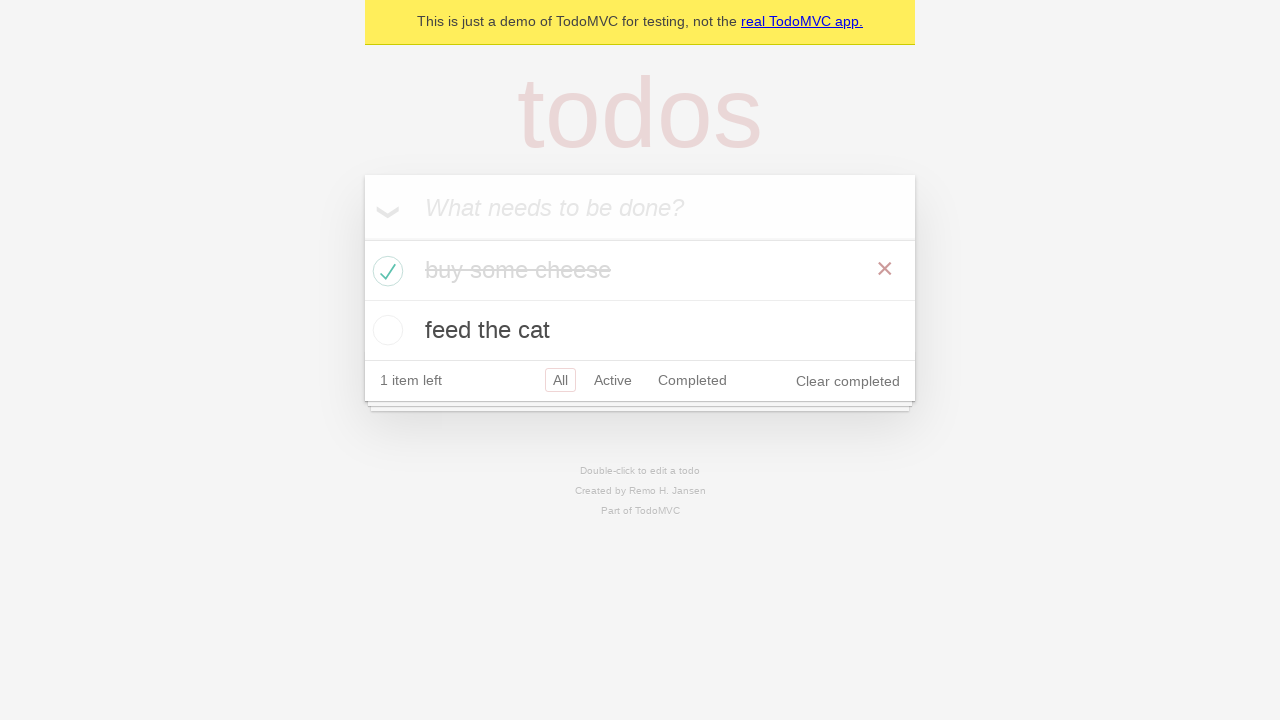